Tests the "Moved" link on the DemoQA links page by clicking it to verify link navigation functionality

Starting URL: https://demoqa.com/links

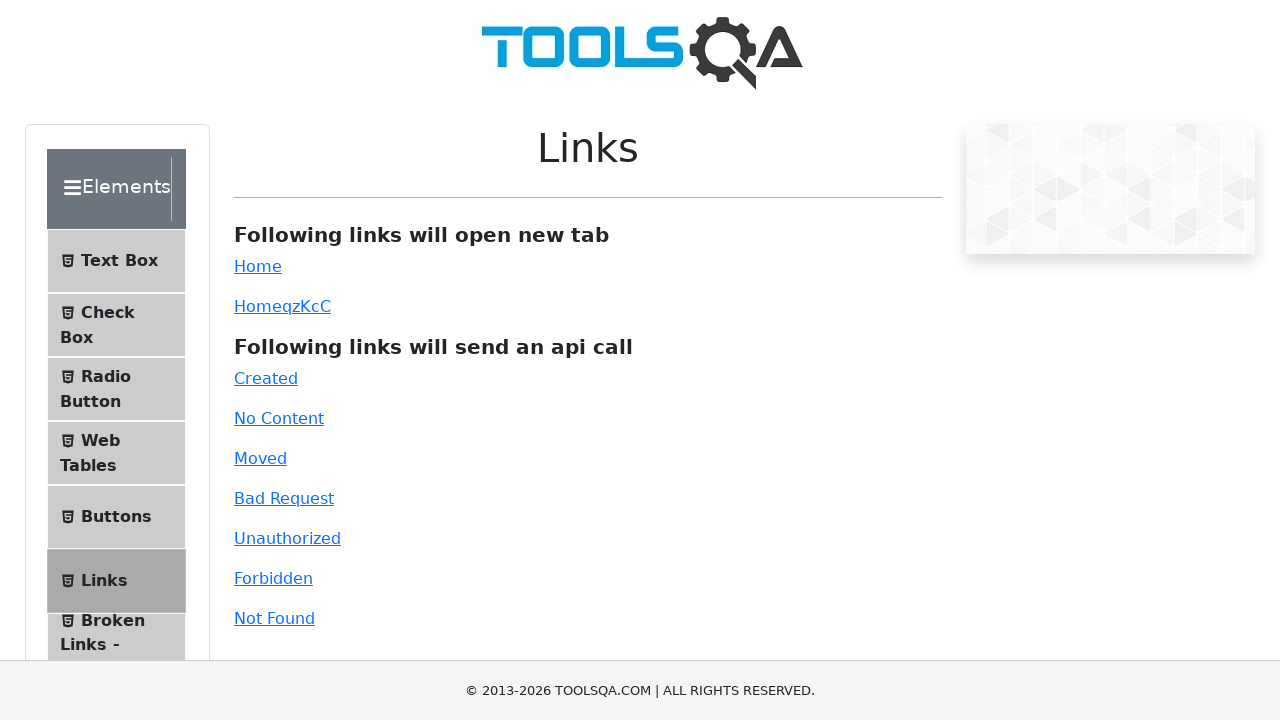

Page loaded with domcontentloaded state
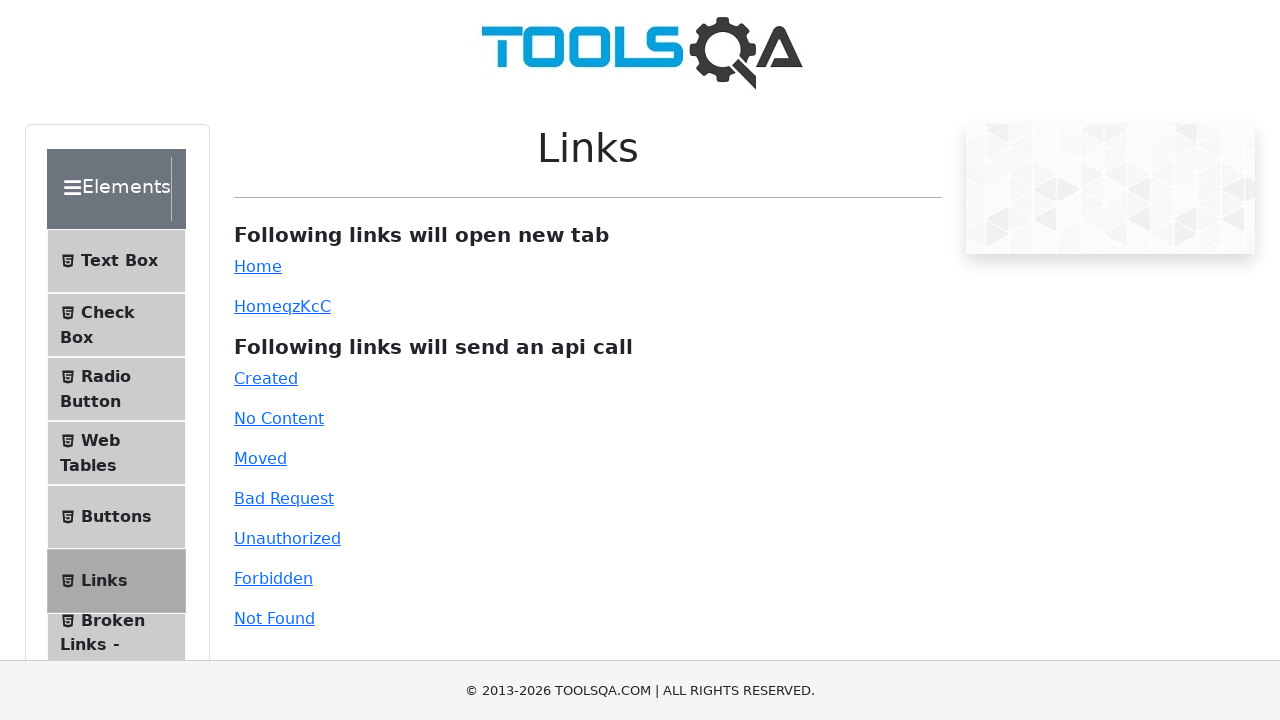

Clicked on the 'Moved' link to verify link navigation functionality at (260, 458) on text=Moved
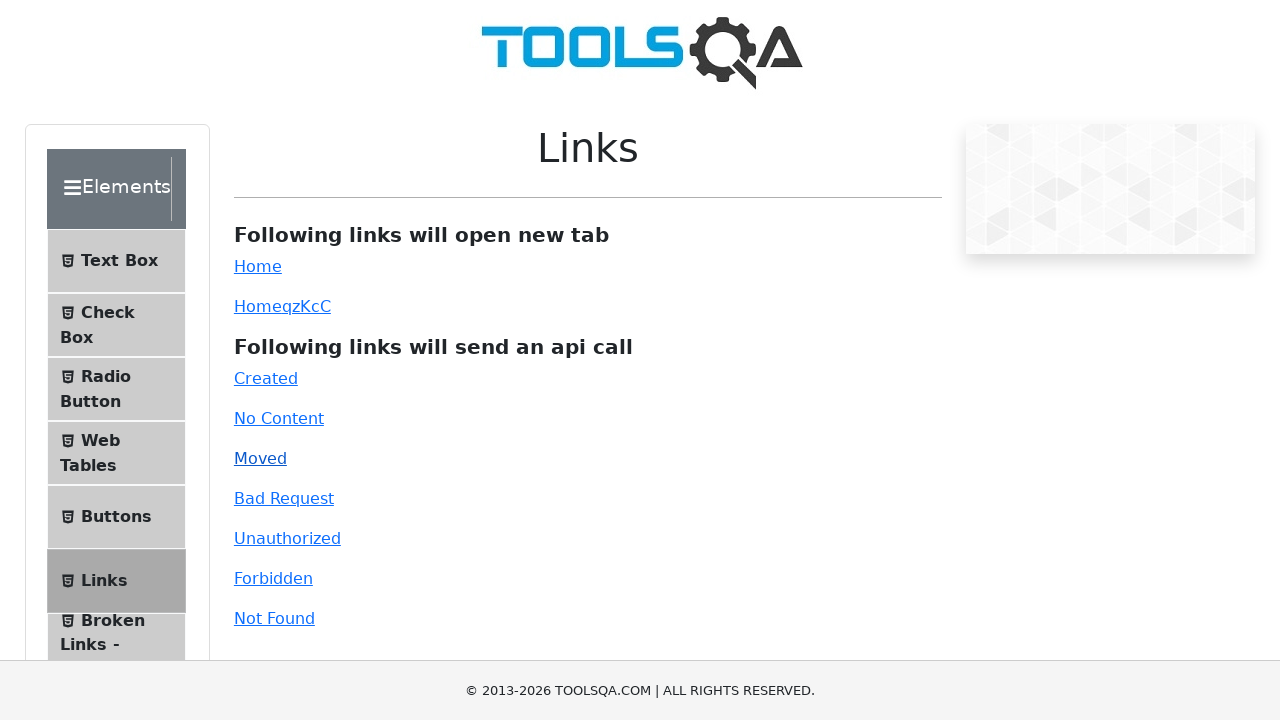

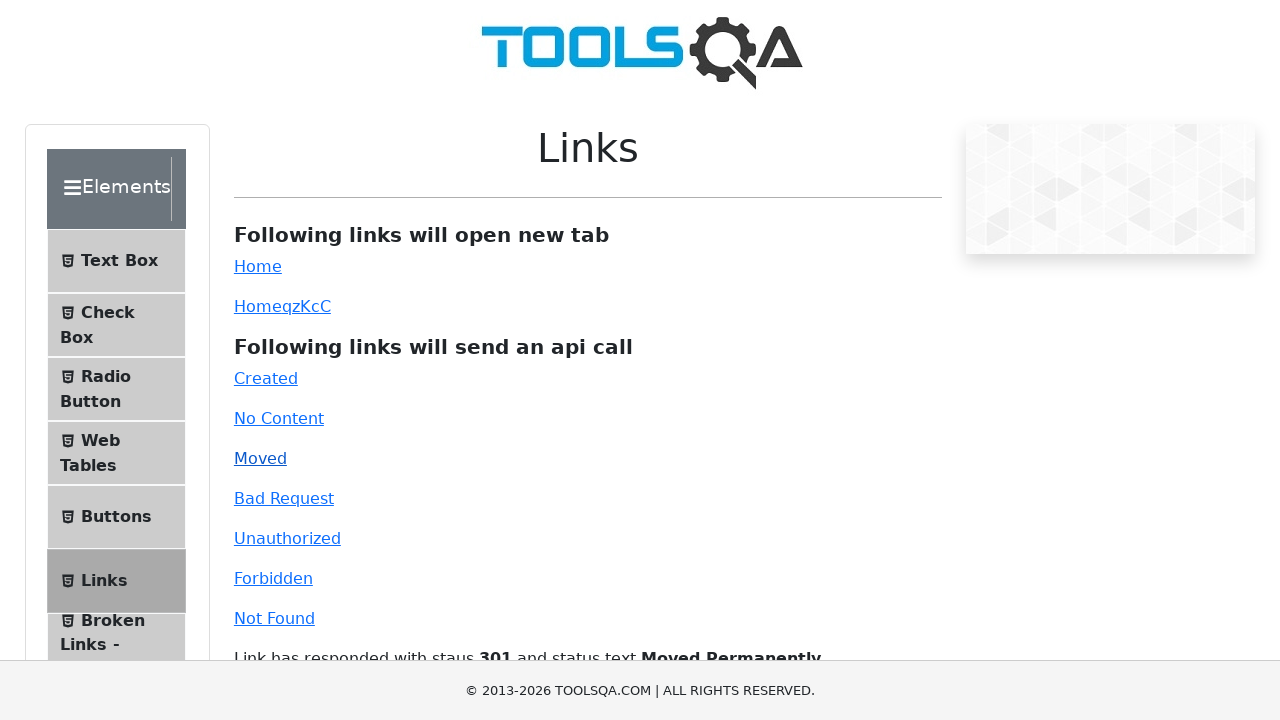